Tests the "Get started" link on the Playwright homepage by clicking it and verifying the URL contains "intro"

Starting URL: https://playwright.dev/

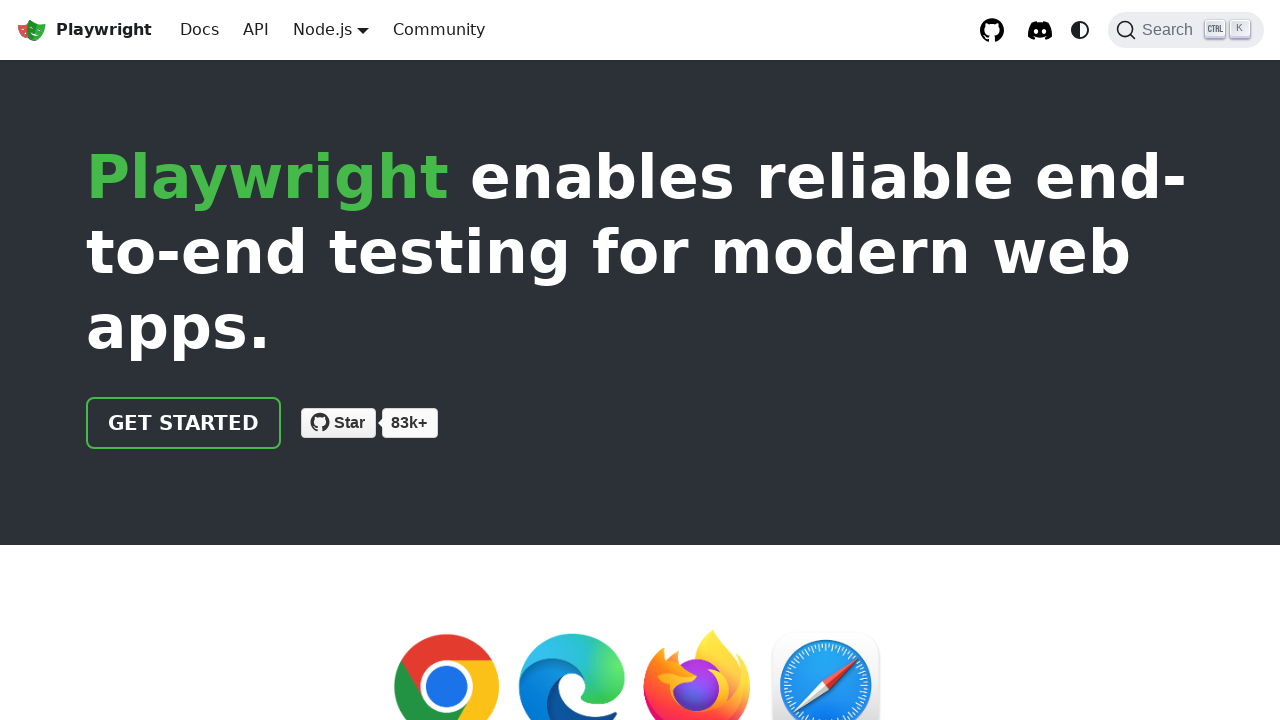

Clicked the 'Get started' link on Playwright homepage at (184, 423) on internal:role=link[name="Get started"i]
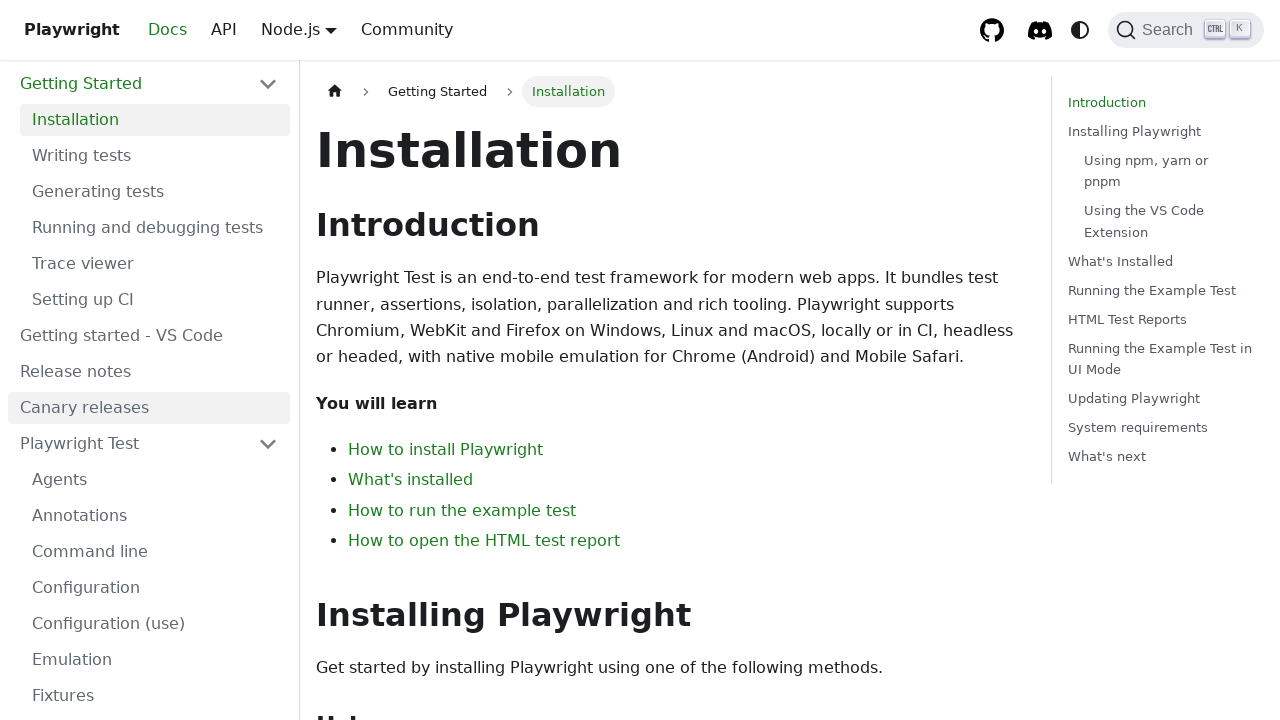

Verified URL contains 'intro' after navigation
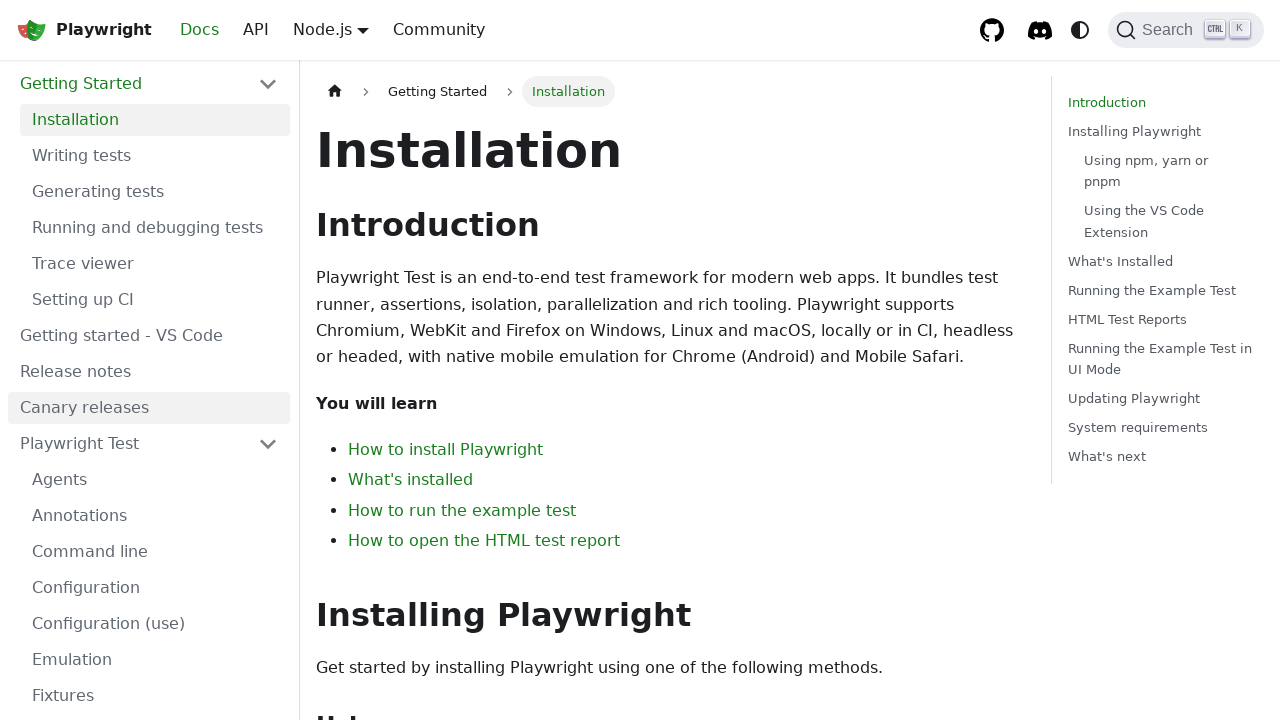

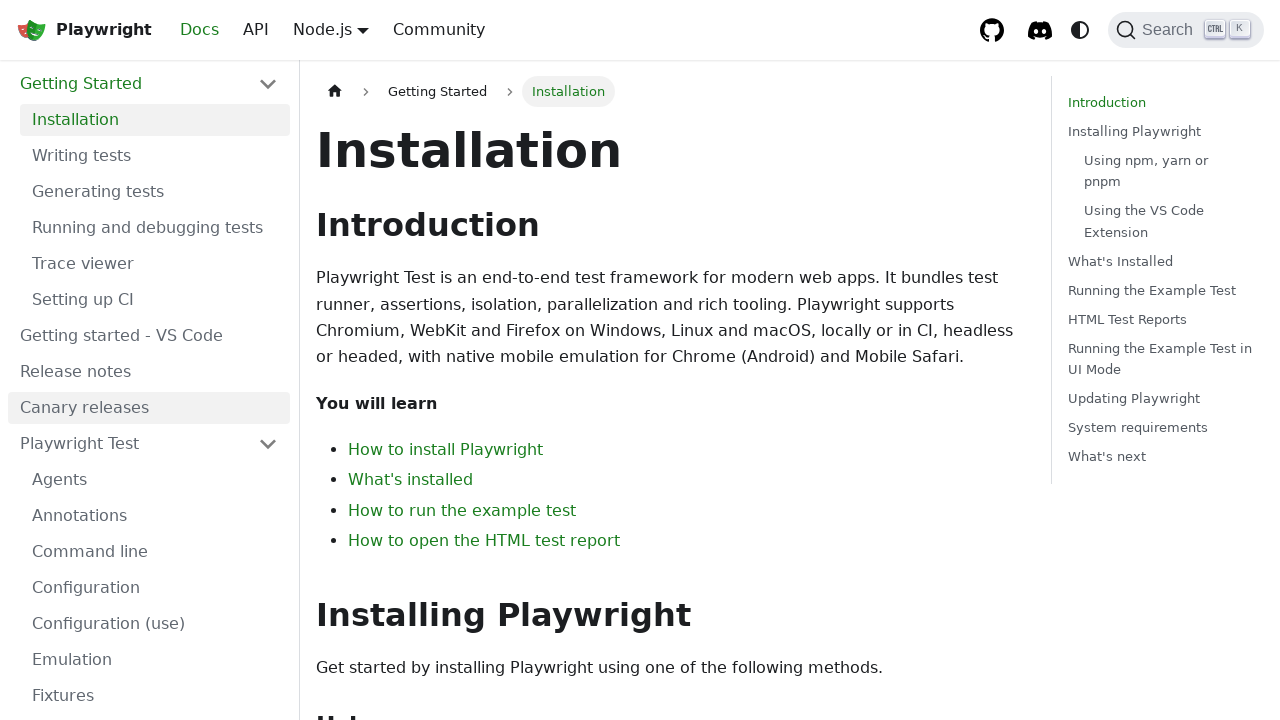